Tests the jQuery UI selectable widget by switching to the demo iframe and performing a click-and-hold action to select multiple list items.

Starting URL: https://jqueryui.com/selectable/

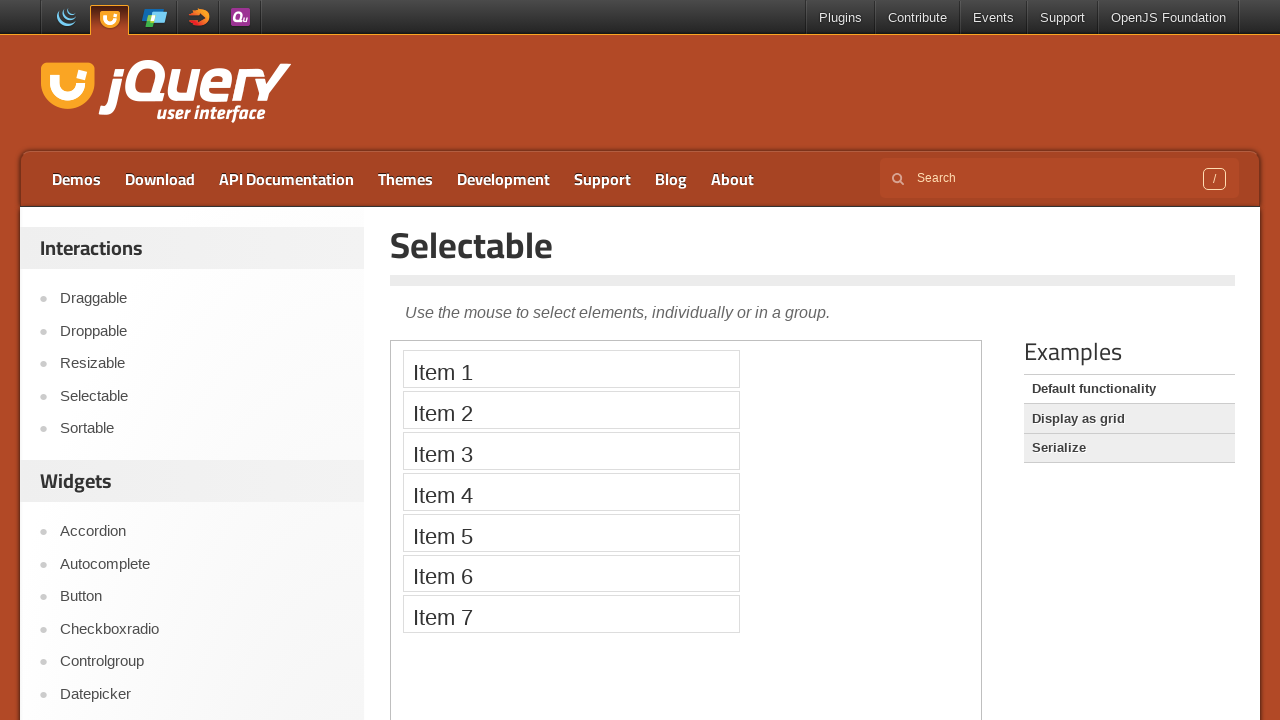

Located demo iframe
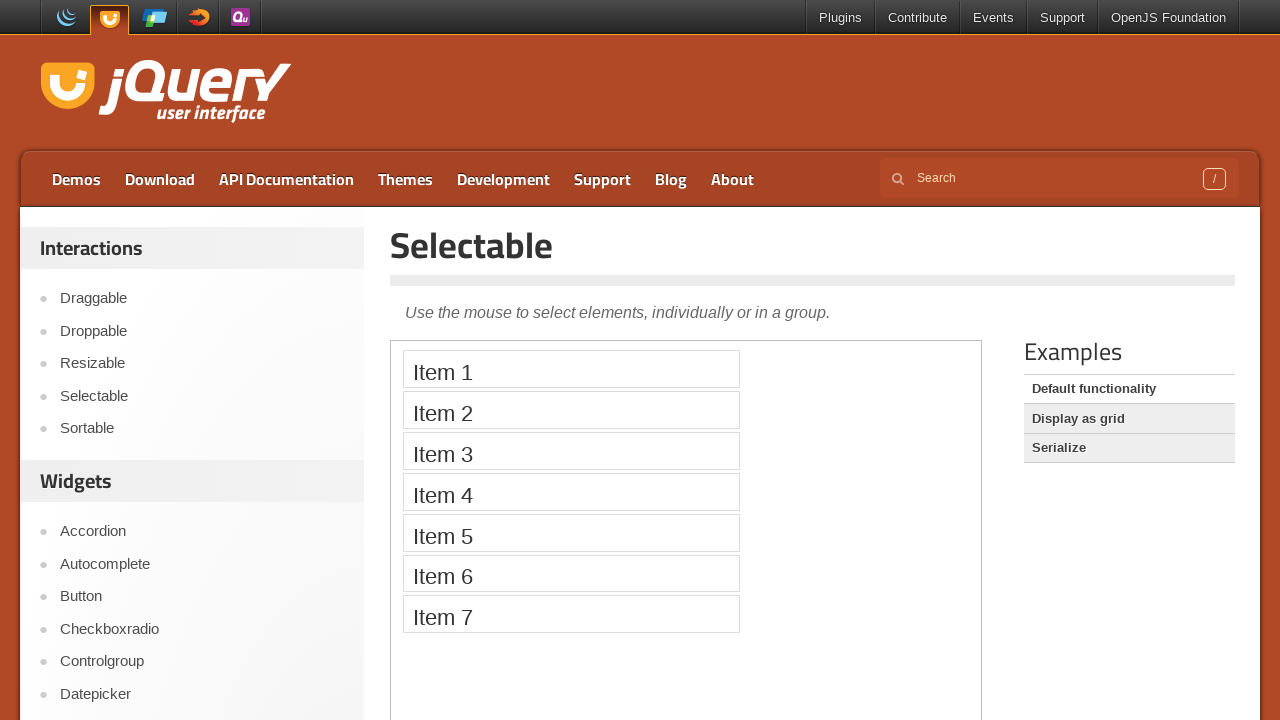

Located first selectable item
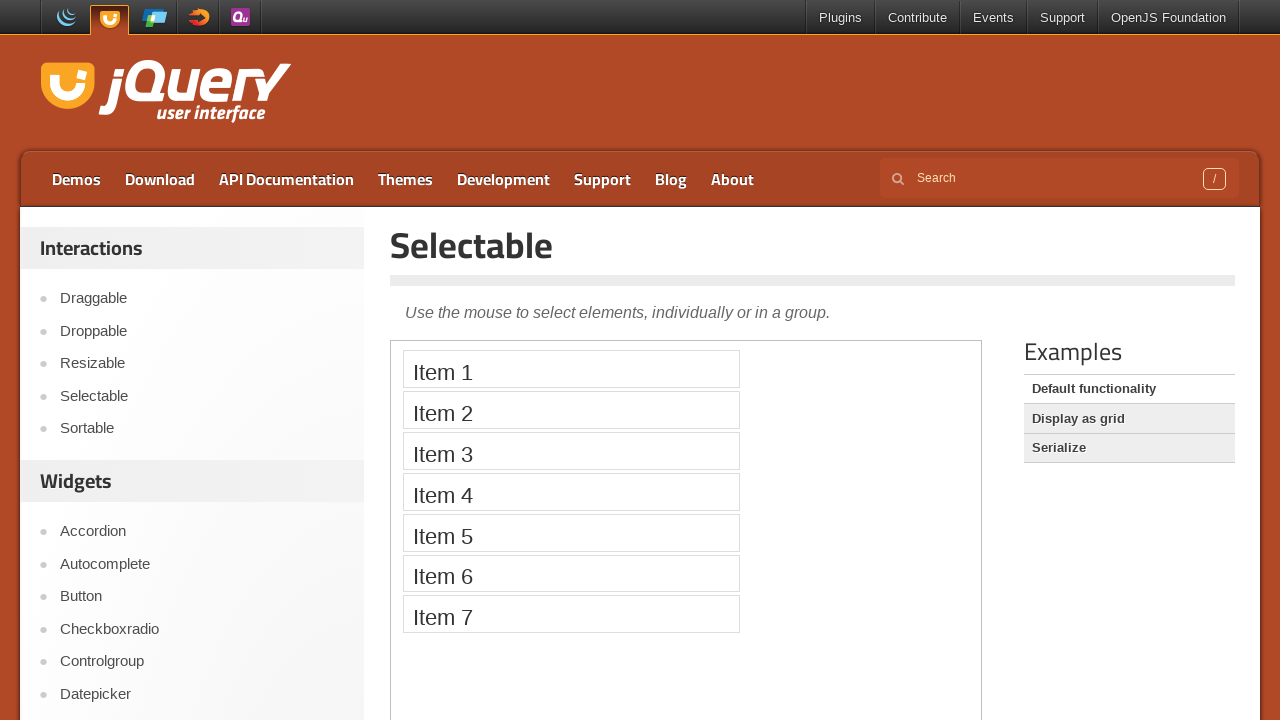

Located last selectable item (4th item)
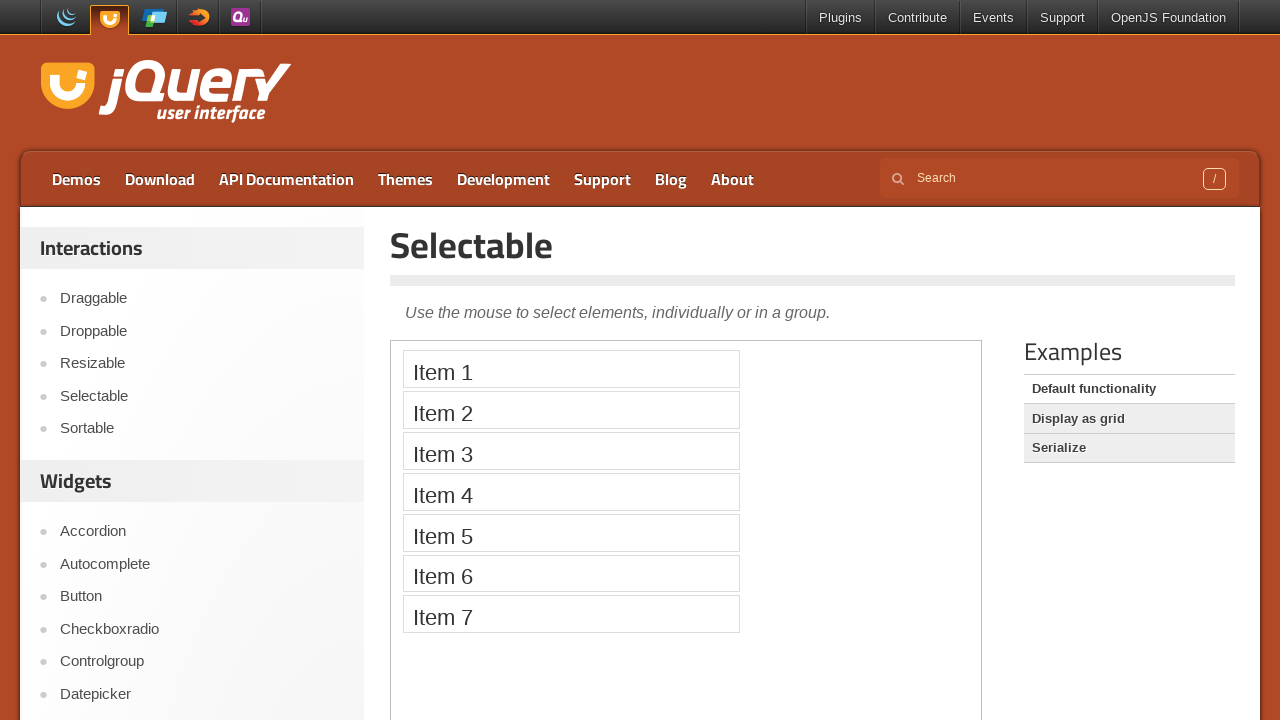

First item became visible
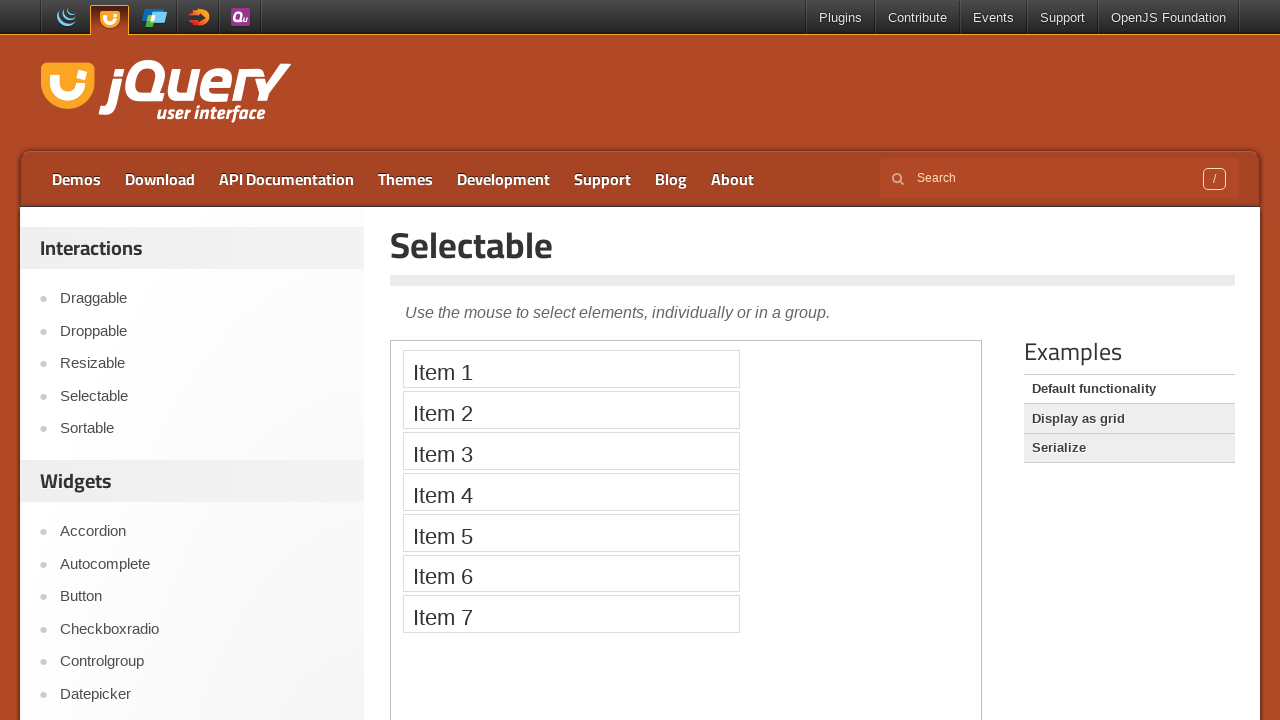

Retrieved bounding box for first item
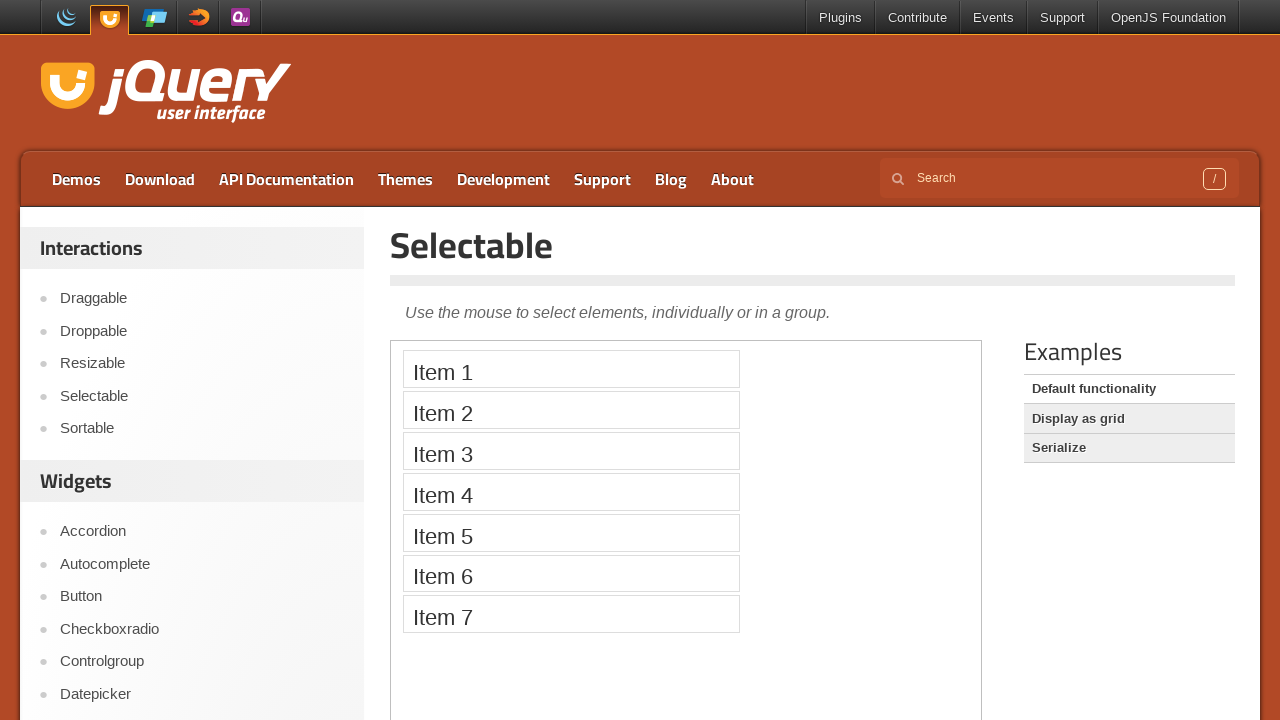

Retrieved bounding box for last item
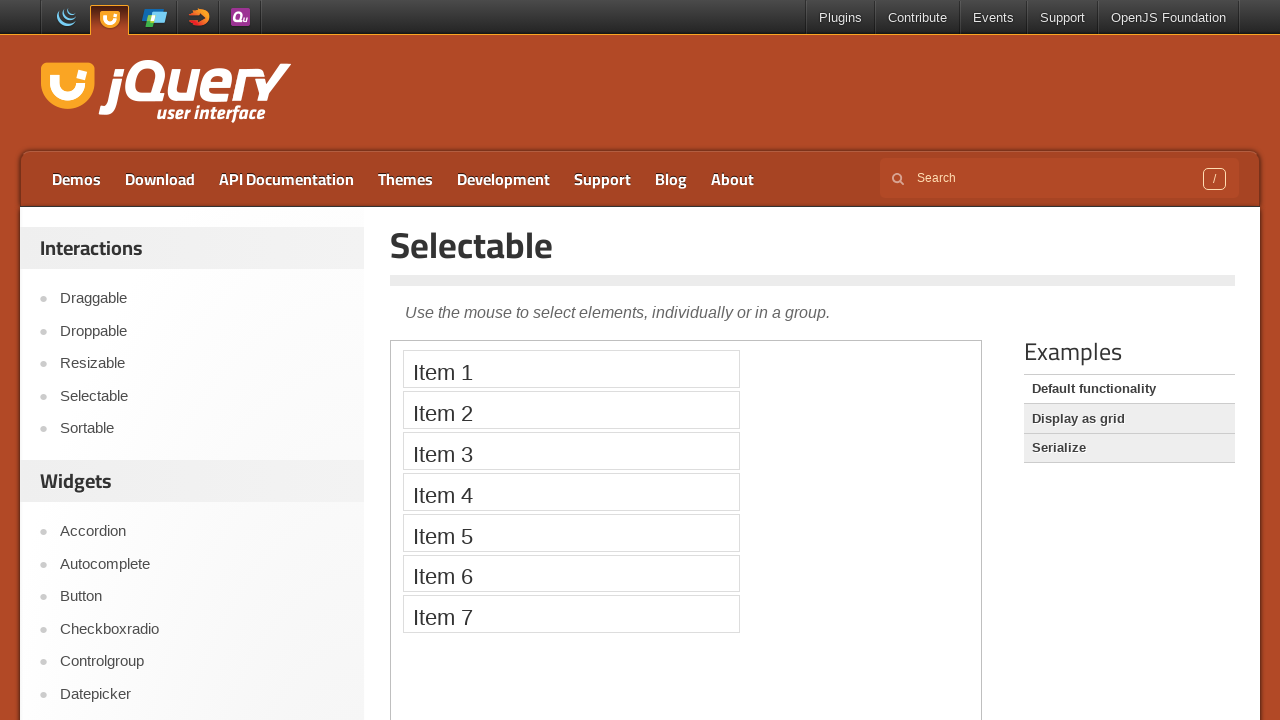

Moved mouse to center of first item at (571, 369)
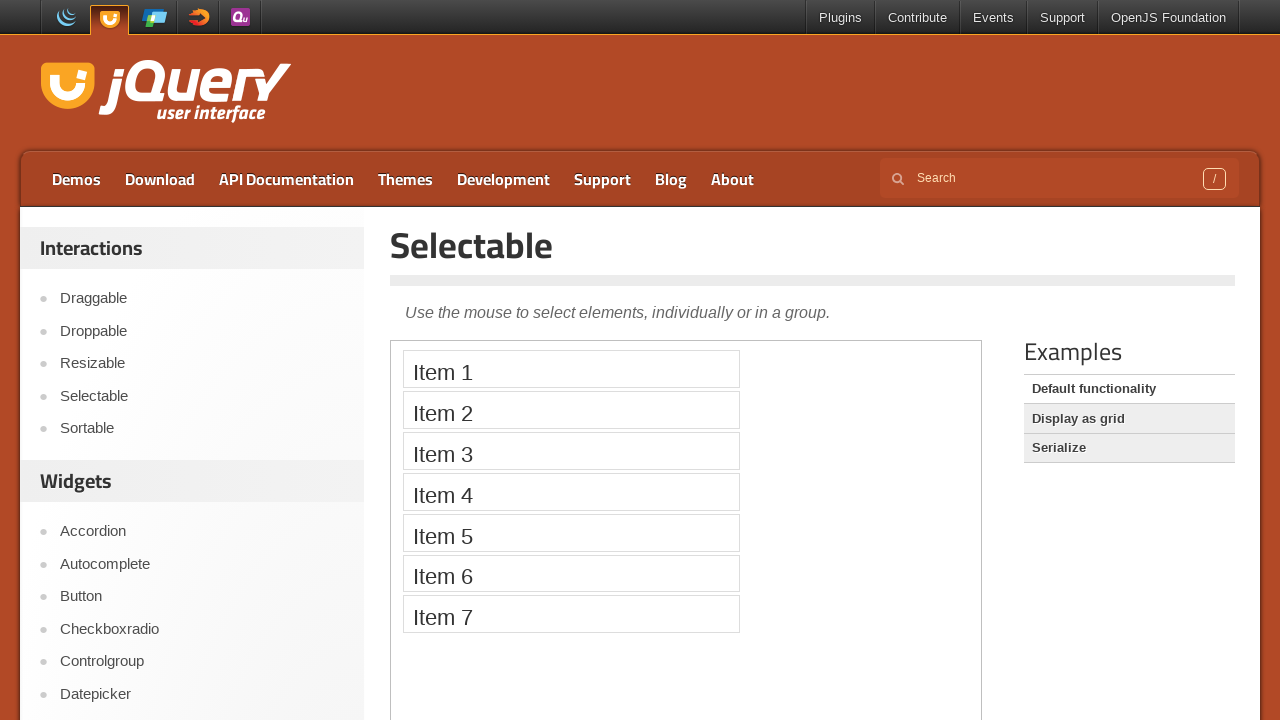

Pressed mouse button down on first item at (571, 369)
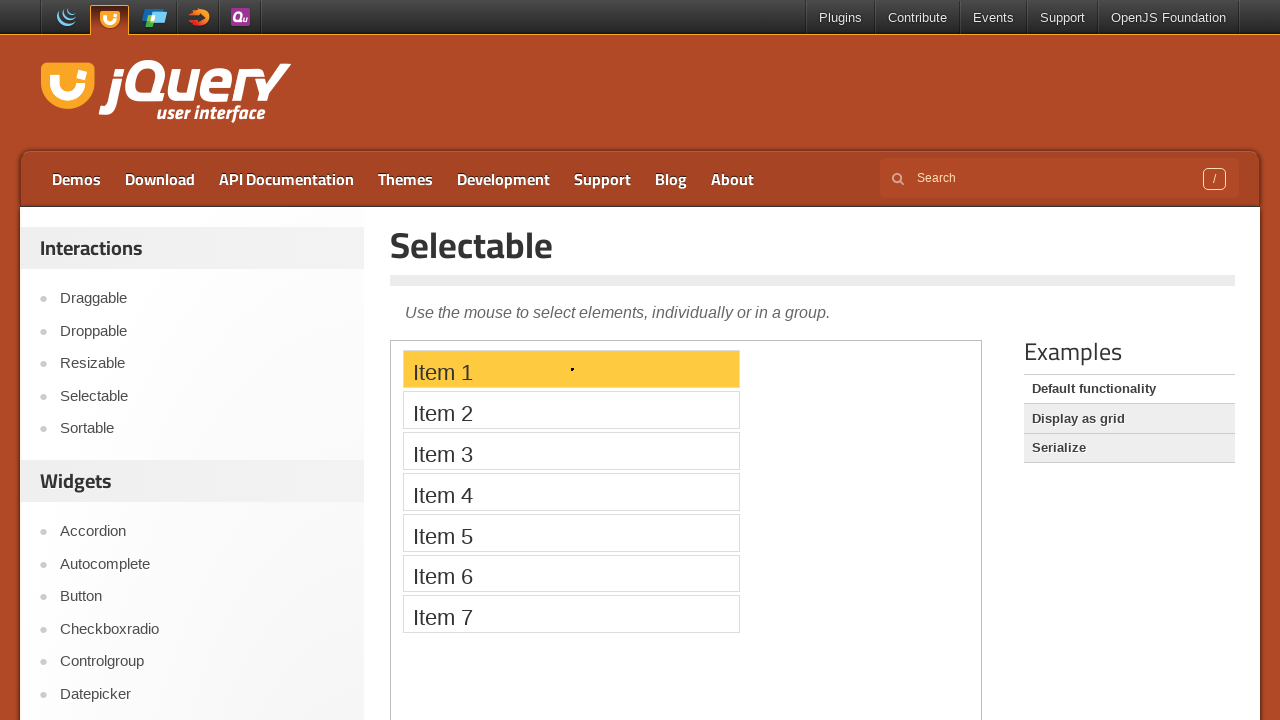

Dragged mouse to center of last item while holding button at (571, 492)
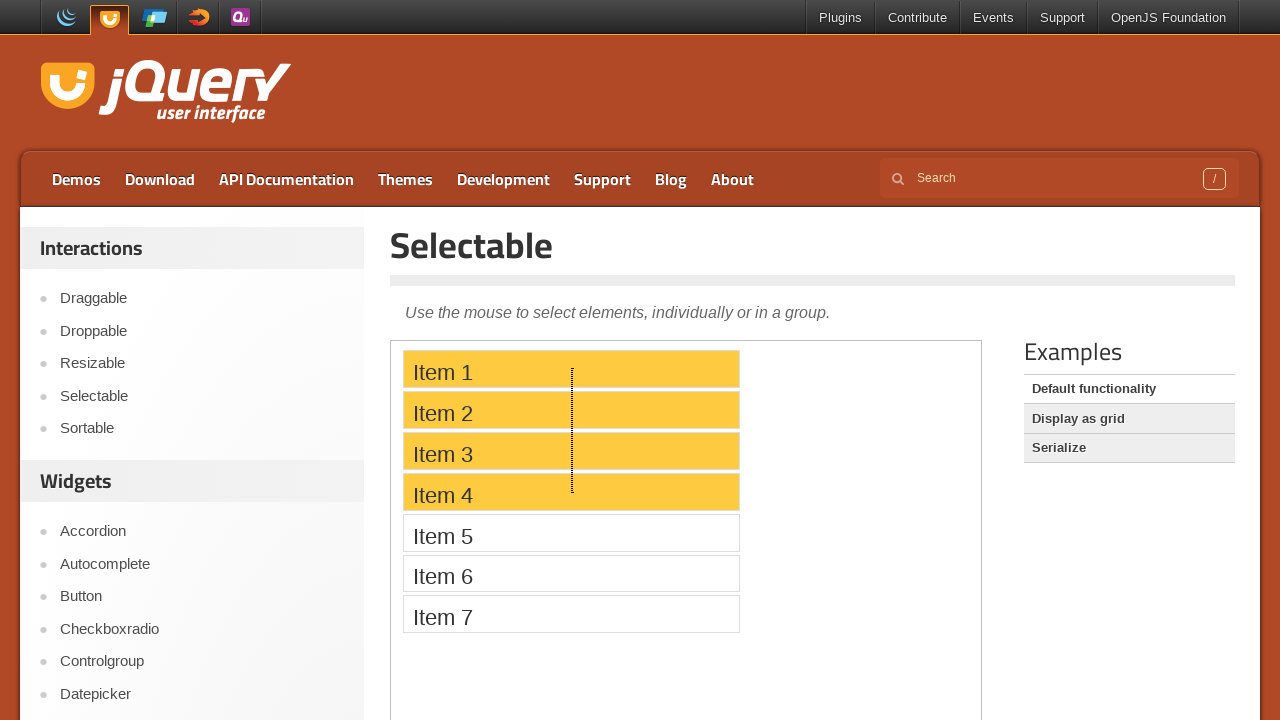

Released mouse button to complete selection of items 1-4 at (571, 492)
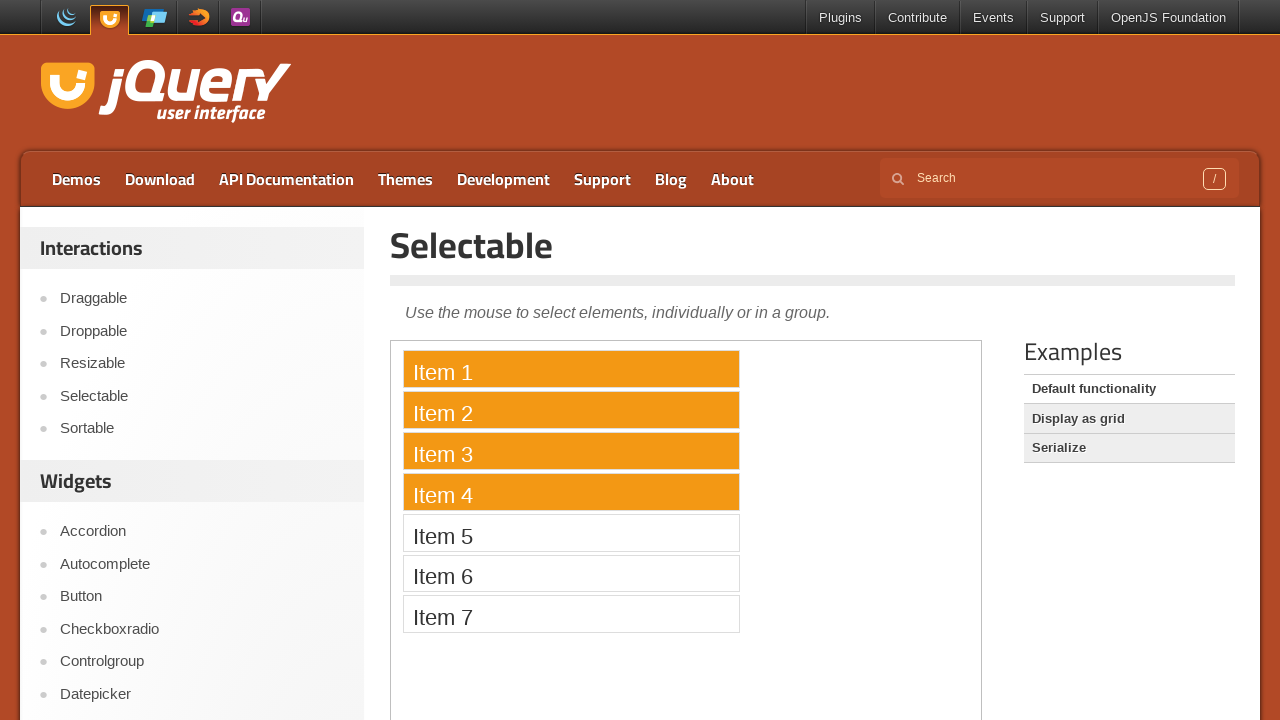

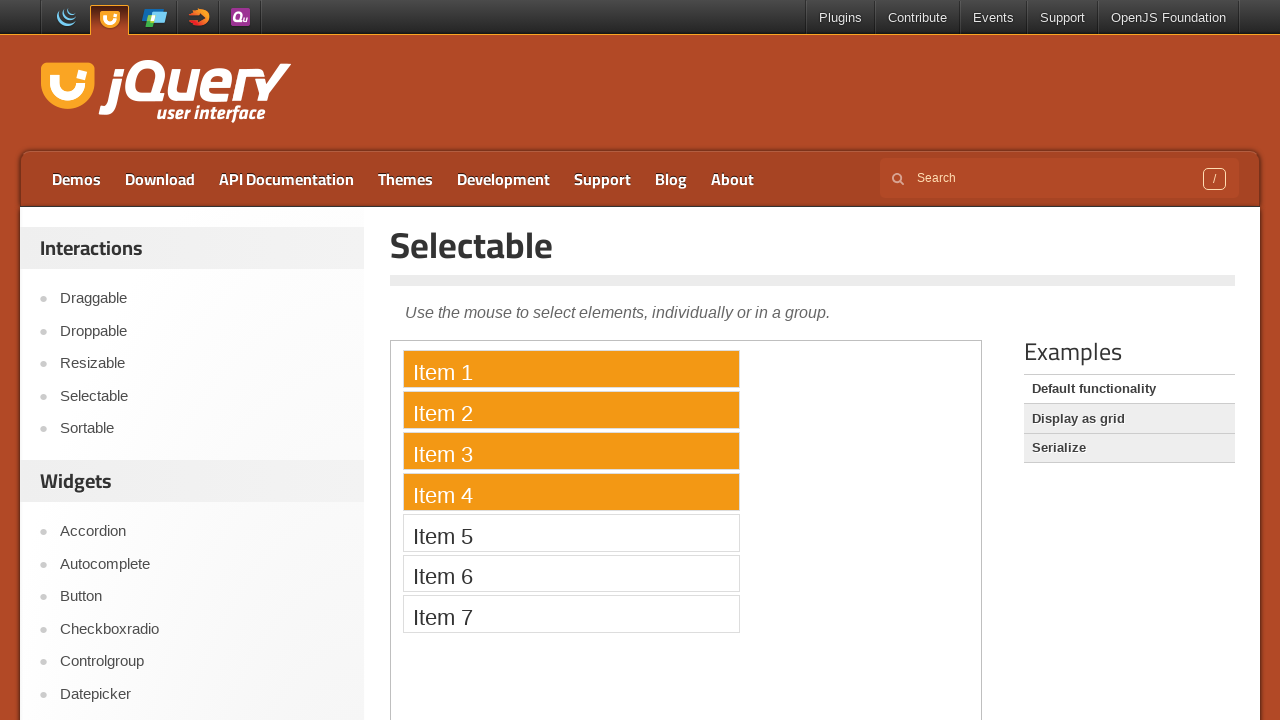